Tests dropdown selection functionality on DemoQA by selecting options using different methods (by index, by value, by visible text) and validating the selections are correct

Starting URL: https://demoqa.com/select-menu

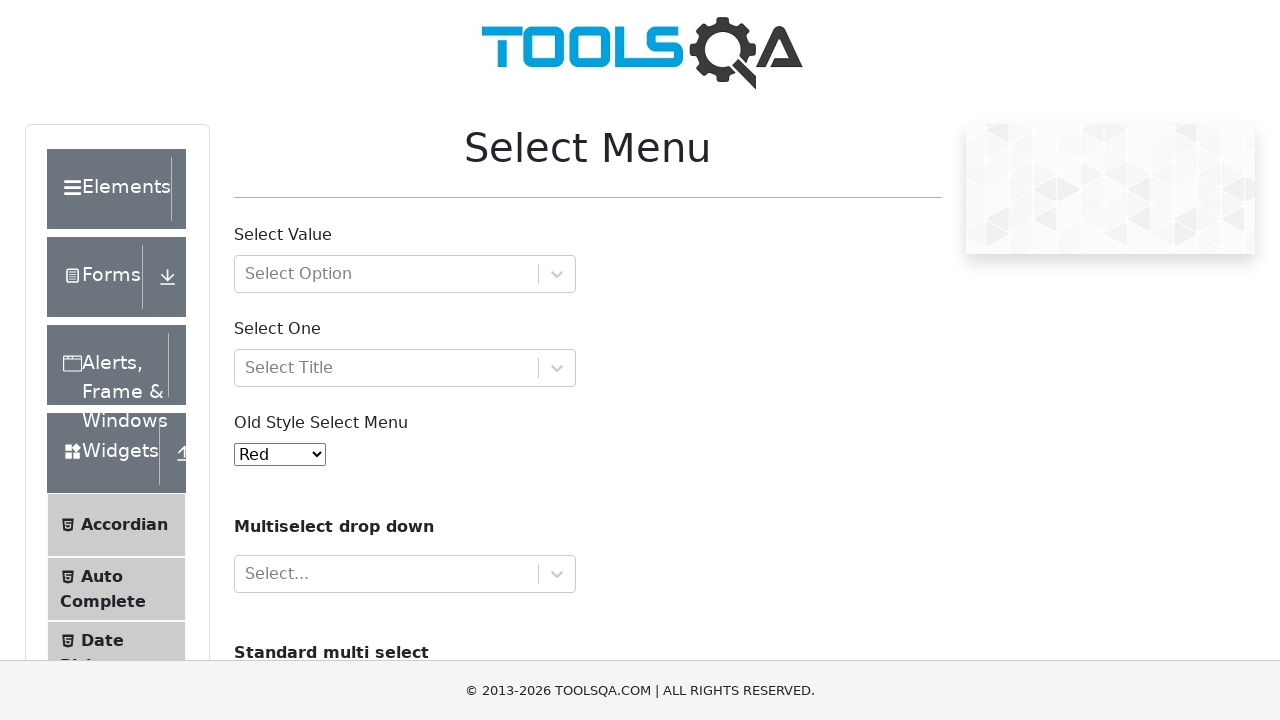

Navigated to DemoQA select menu page
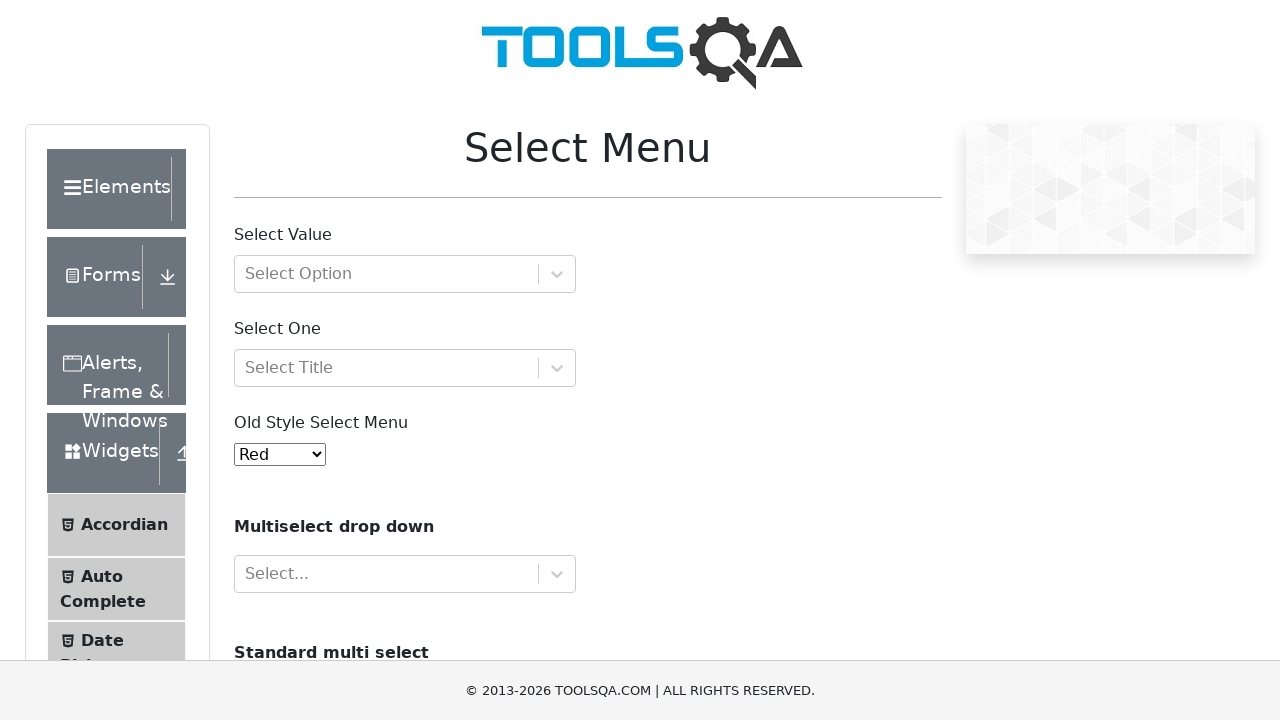

Selected Yellow option by index 3 on select#oldSelectMenu
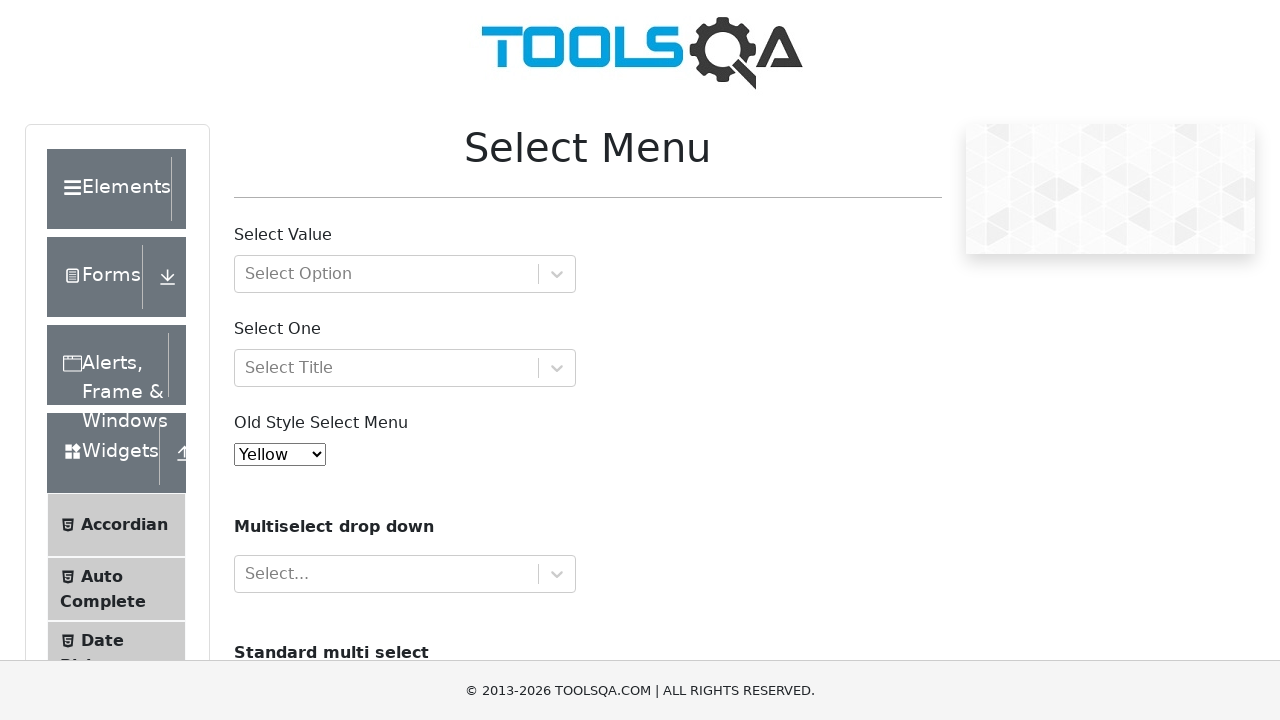

Validated Yellow selection by index value
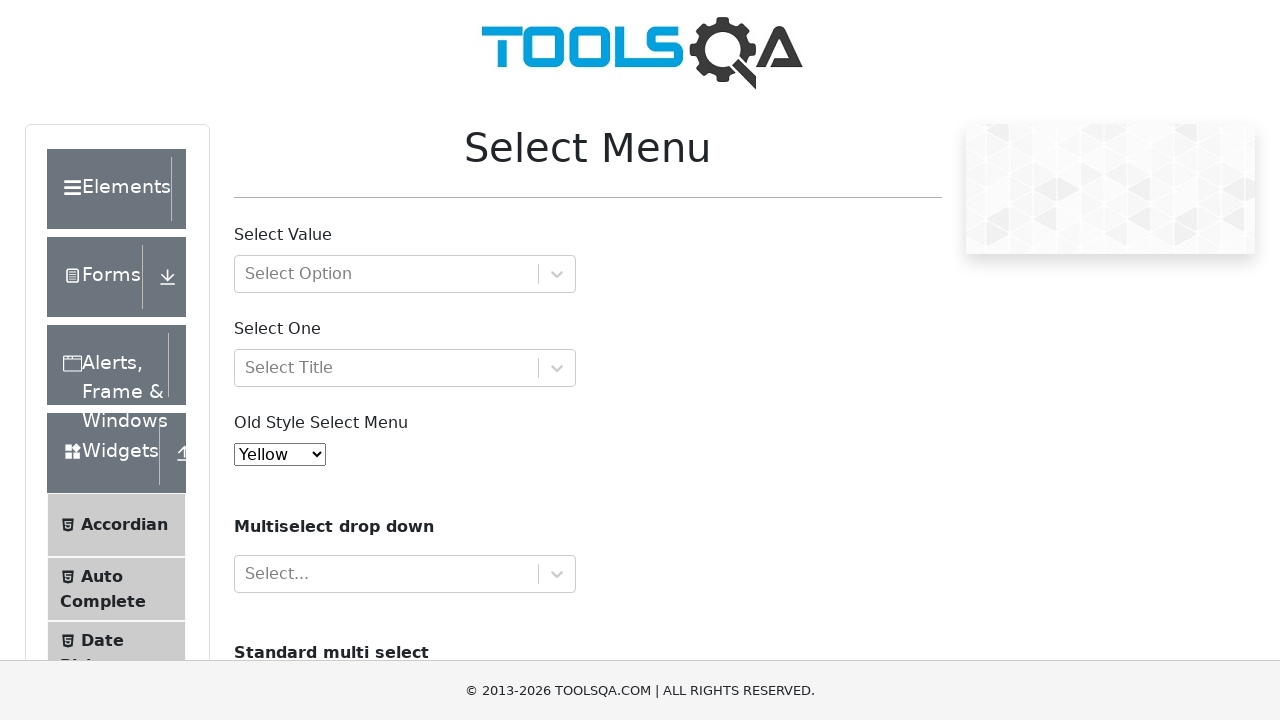

Selected Red option by value on select#oldSelectMenu
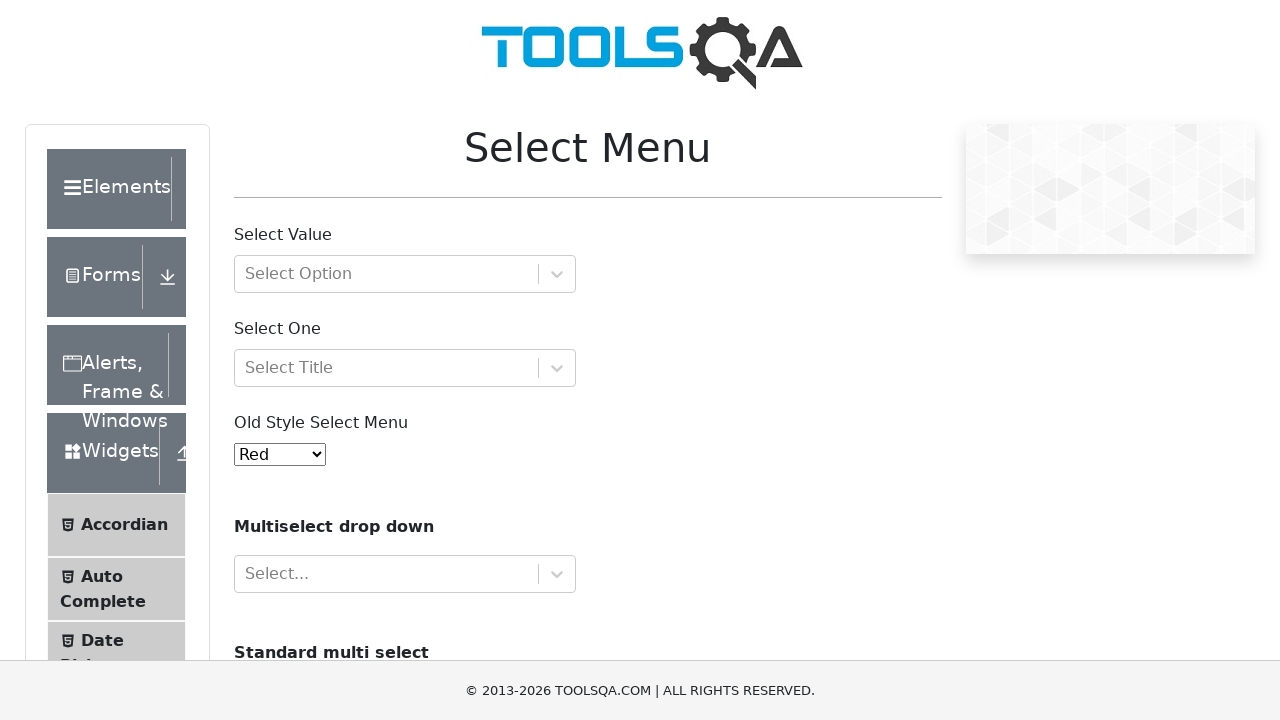

Validated Red selection by text content
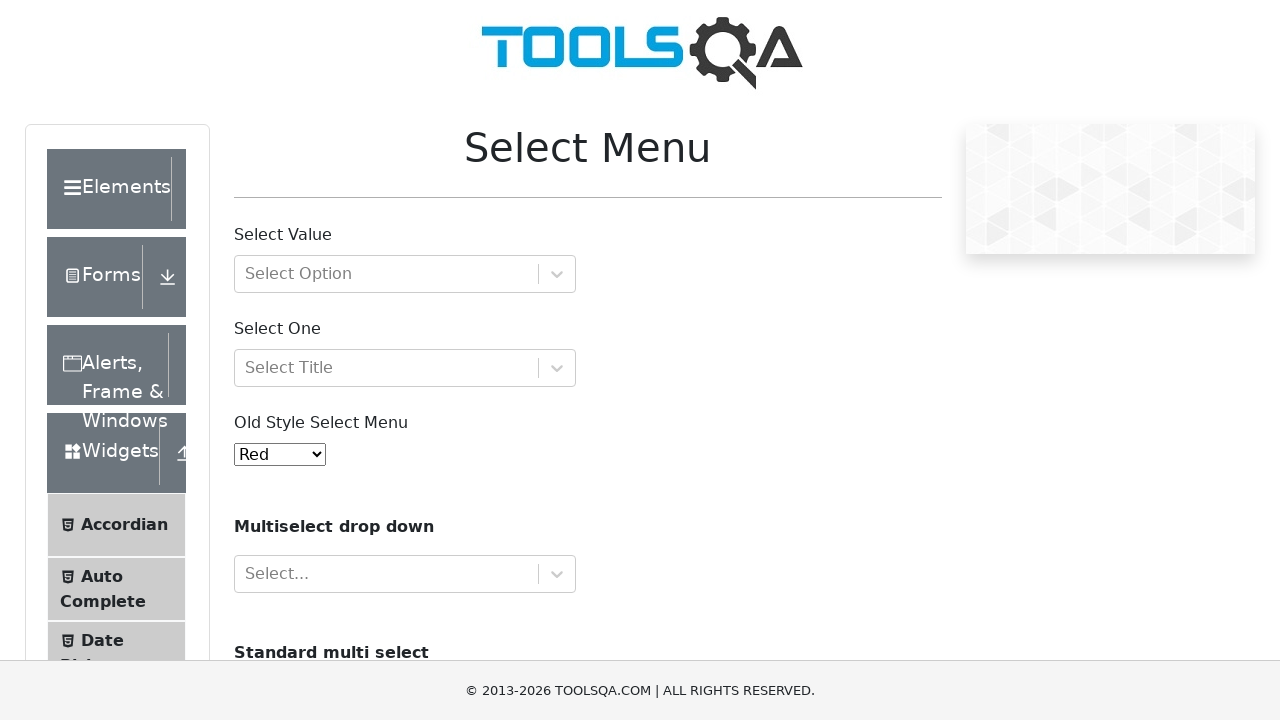

Selected White option by visible text label on select#oldSelectMenu
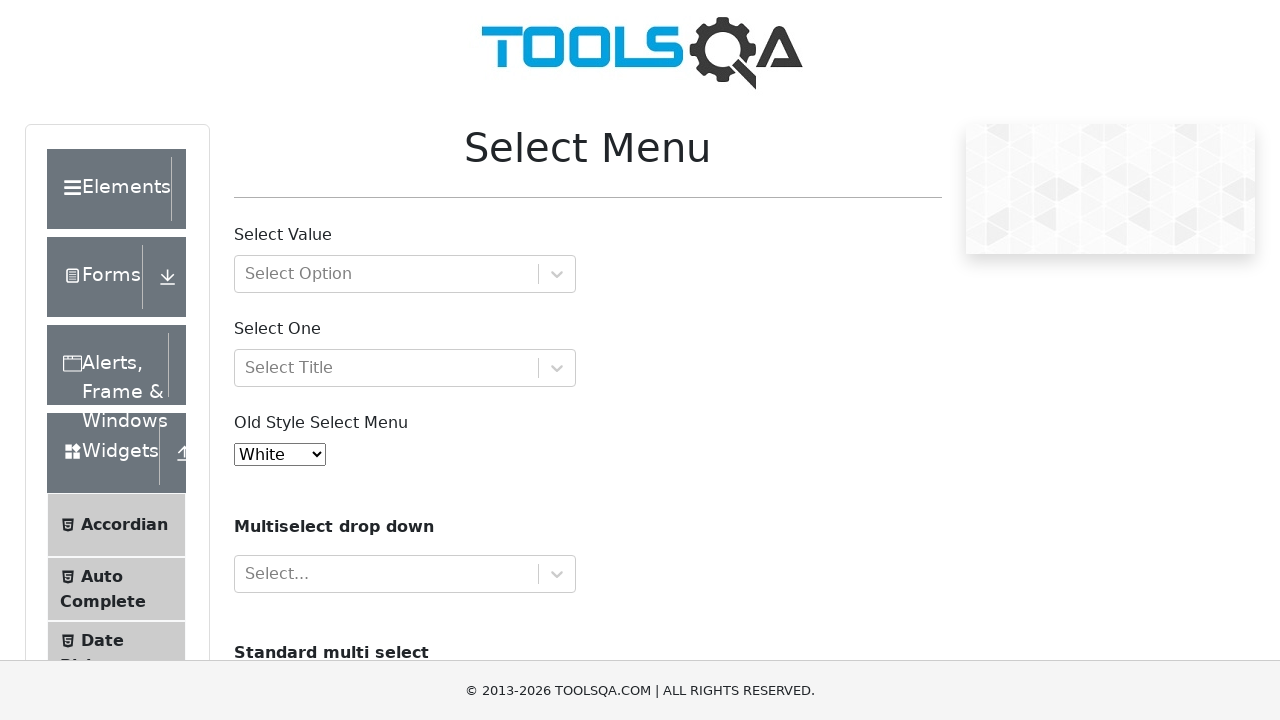

Validated White selection by text content
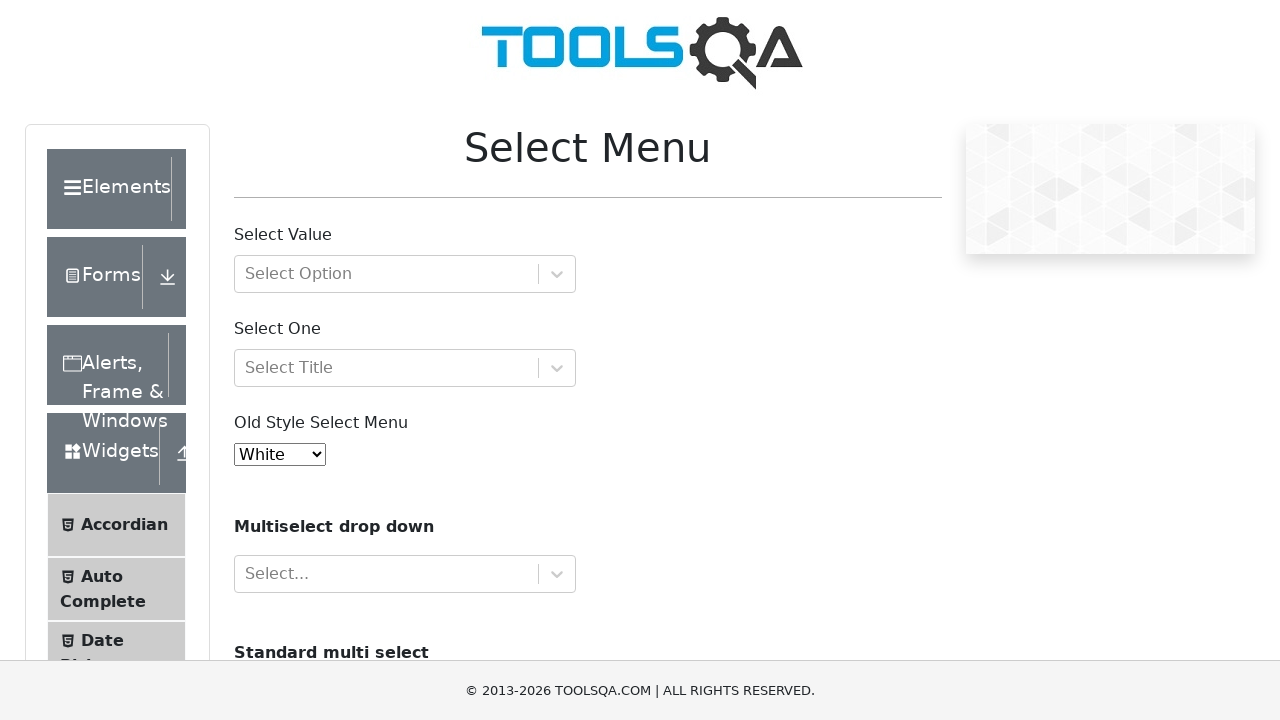

Selected Purple option by visible text label on select#oldSelectMenu
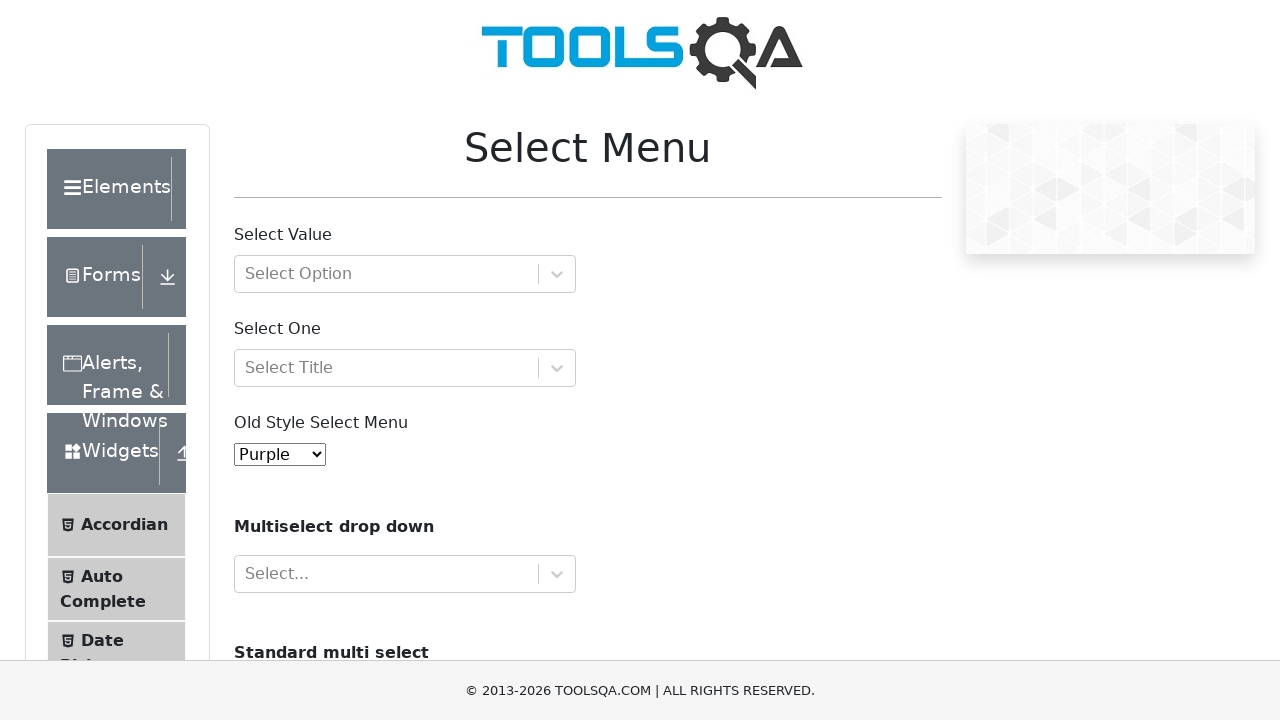

Validated Purple selection by text content
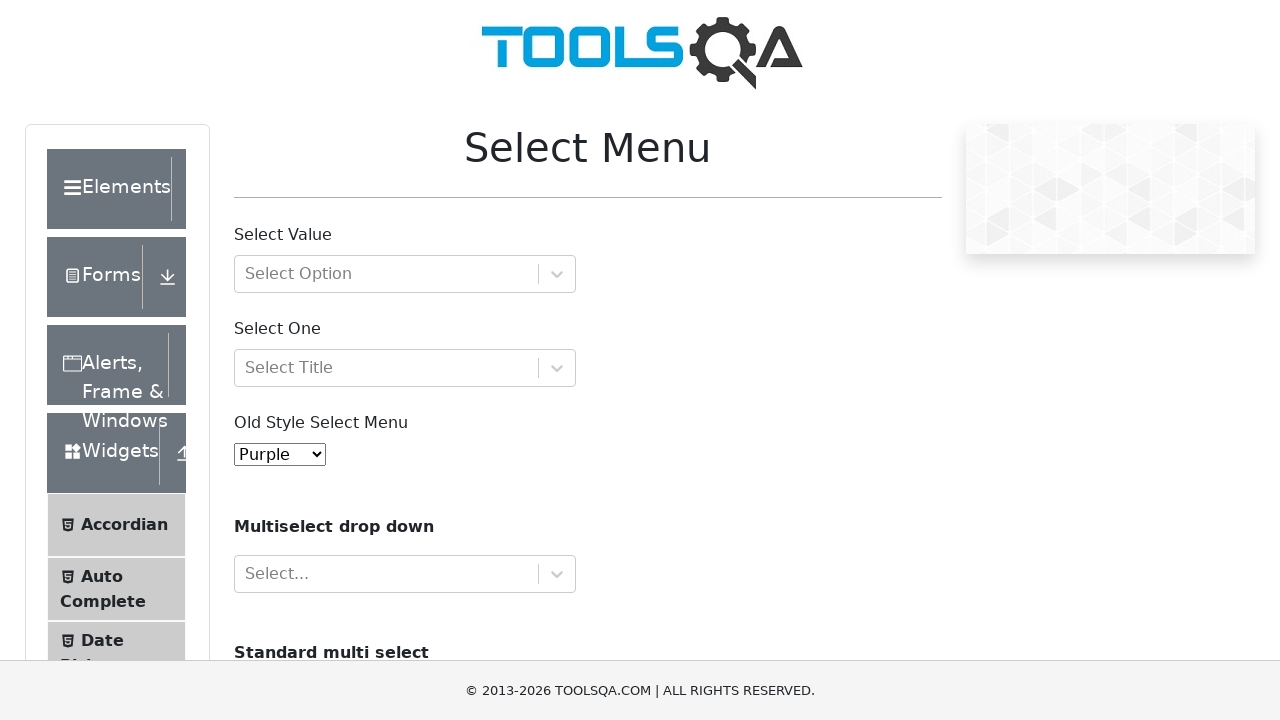

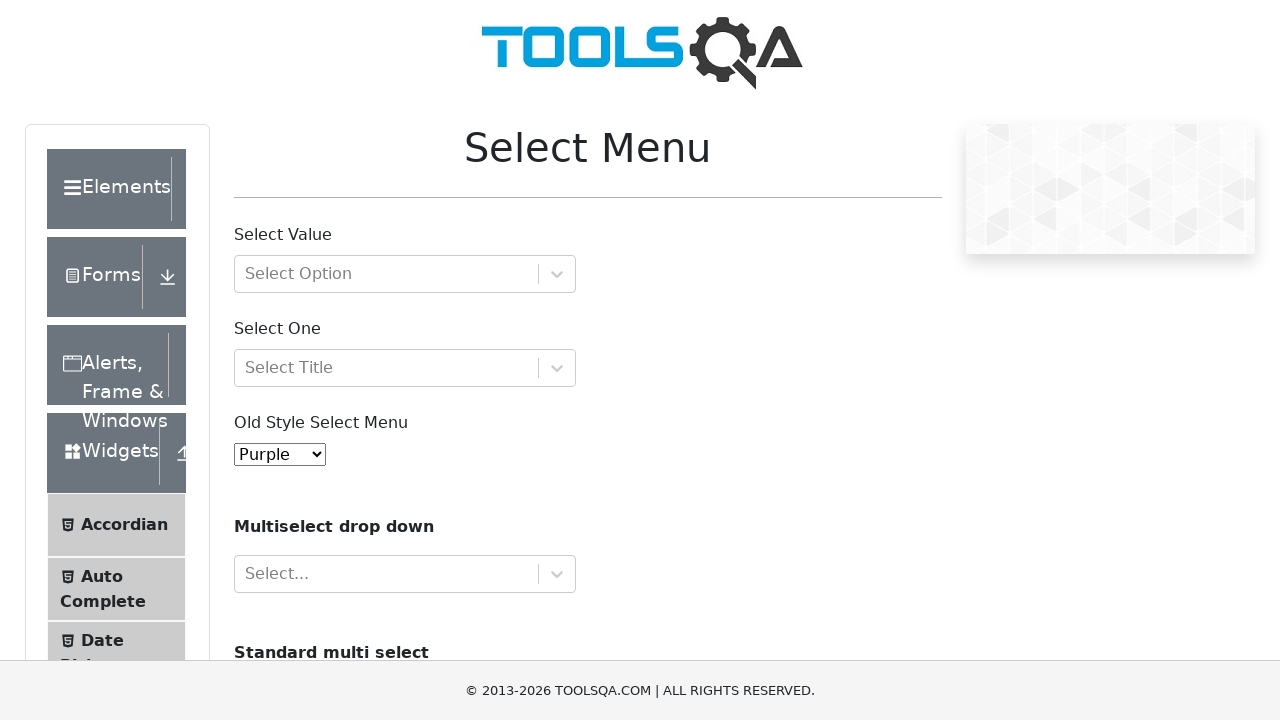